Tests JavaScript prompt alert handling by clicking a "Try it" button, entering a name in the browser prompt dialog, accepting it, and verifying the name appears in the output.

Starting URL: https://www.w3schools.com/js/tryit.asp?filename=tryjs_prompt

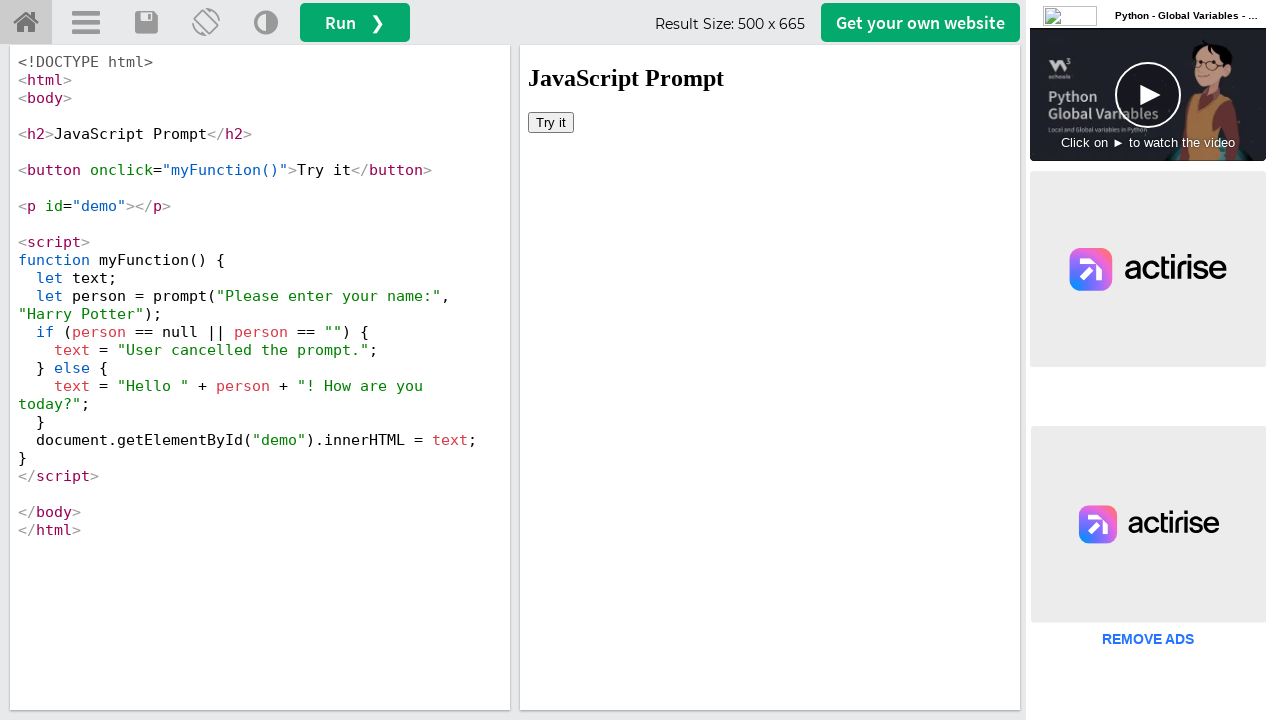

Located first iframe on page
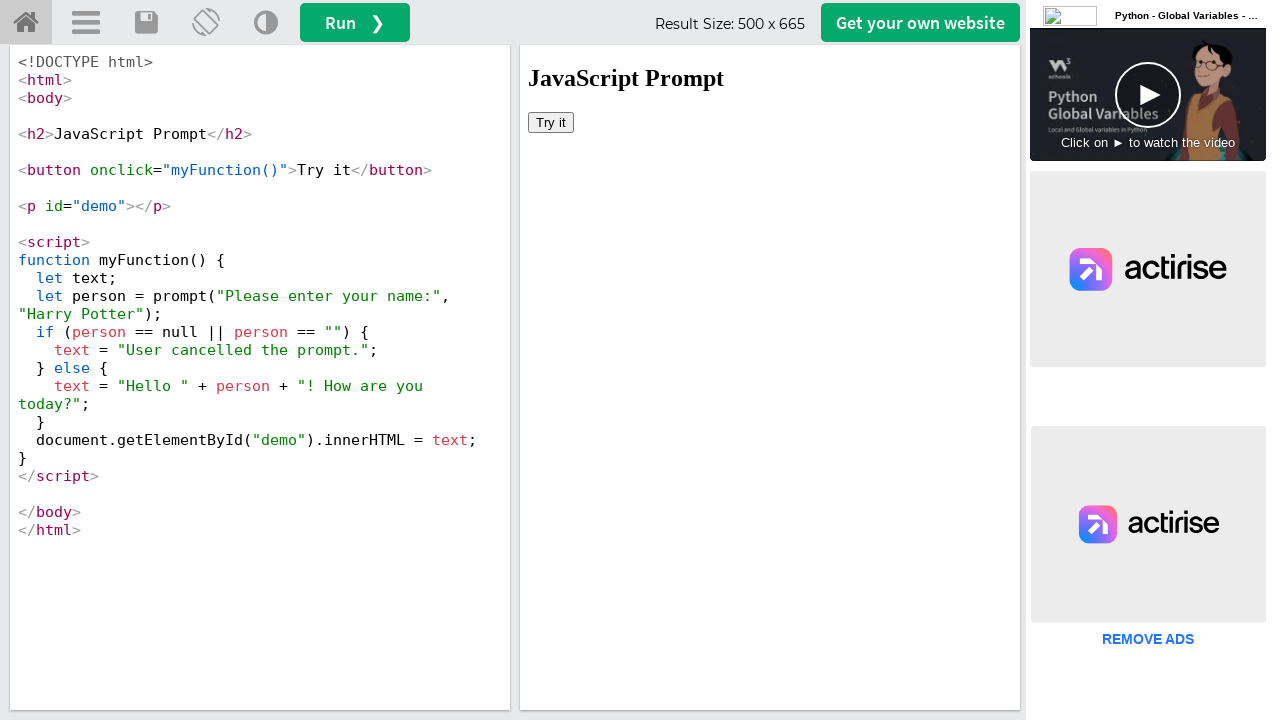

Registered dialog handler to accept prompt with 'Ramesh'
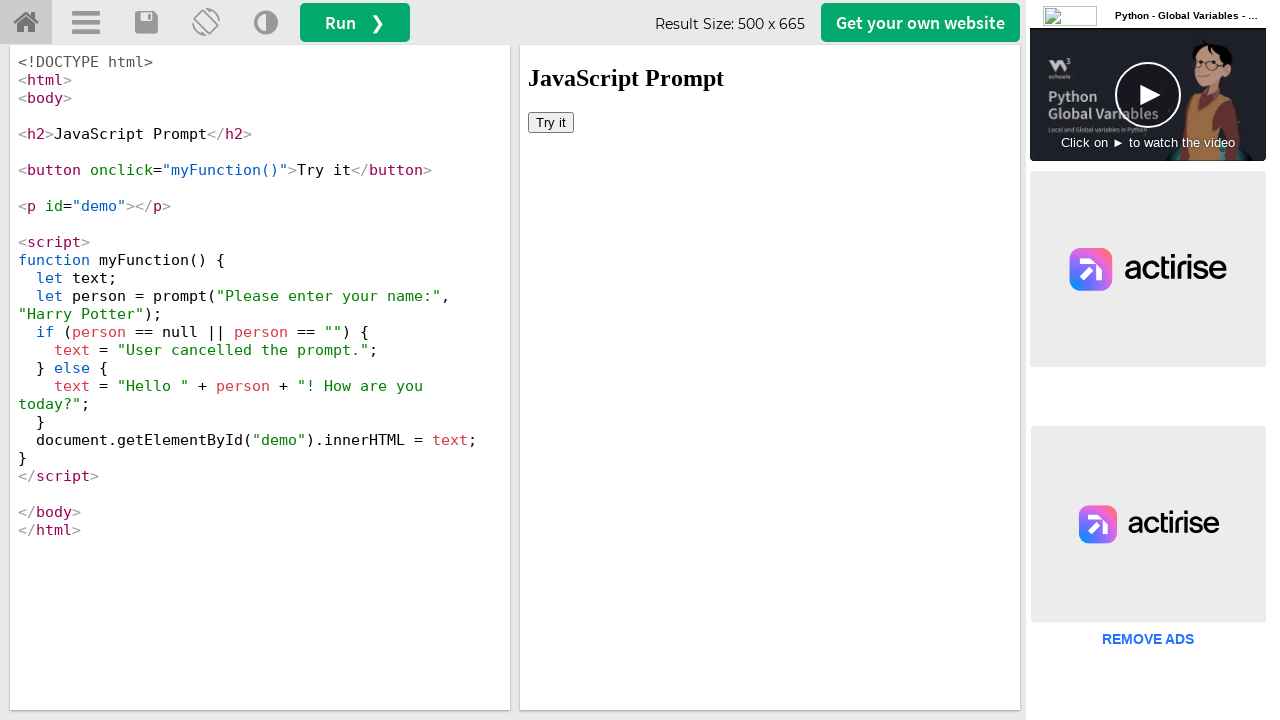

Clicked 'Try it' button in iframe, triggering prompt dialog at (551, 122) on iframe >> nth=0 >> internal:control=enter-frame >> xpath=//button[text()='Try it
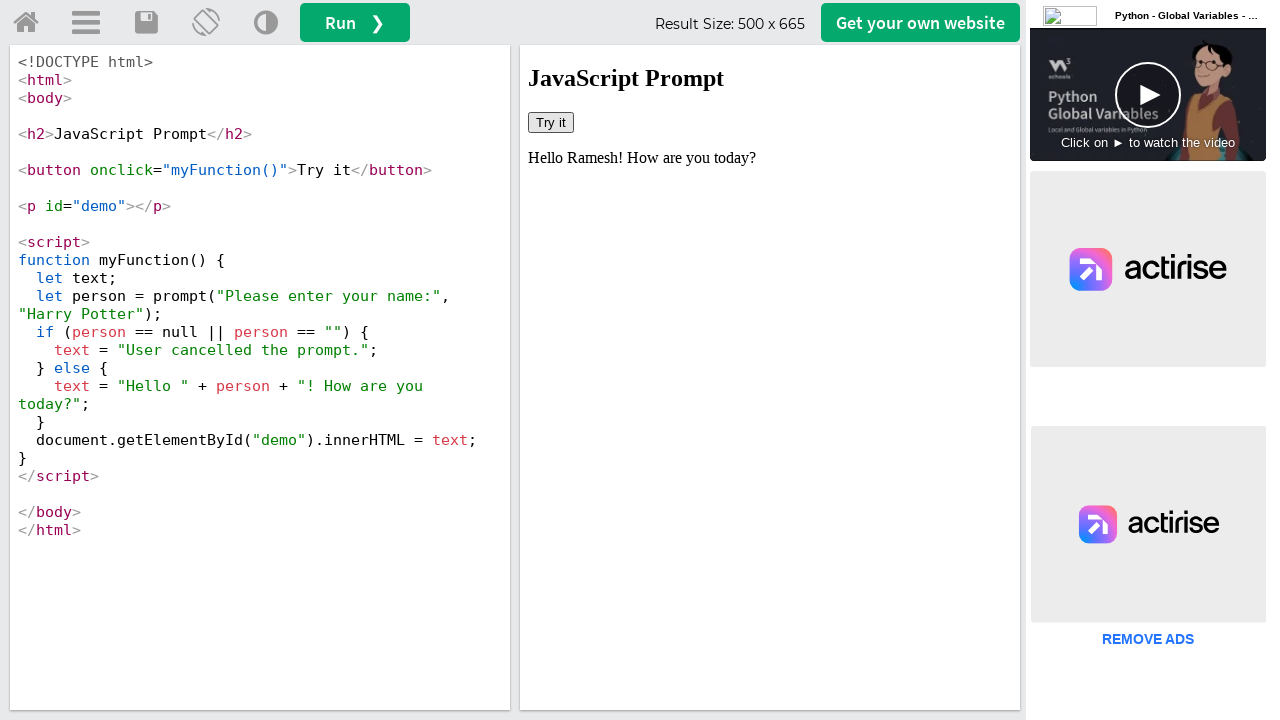

Result element #demo loaded and visible
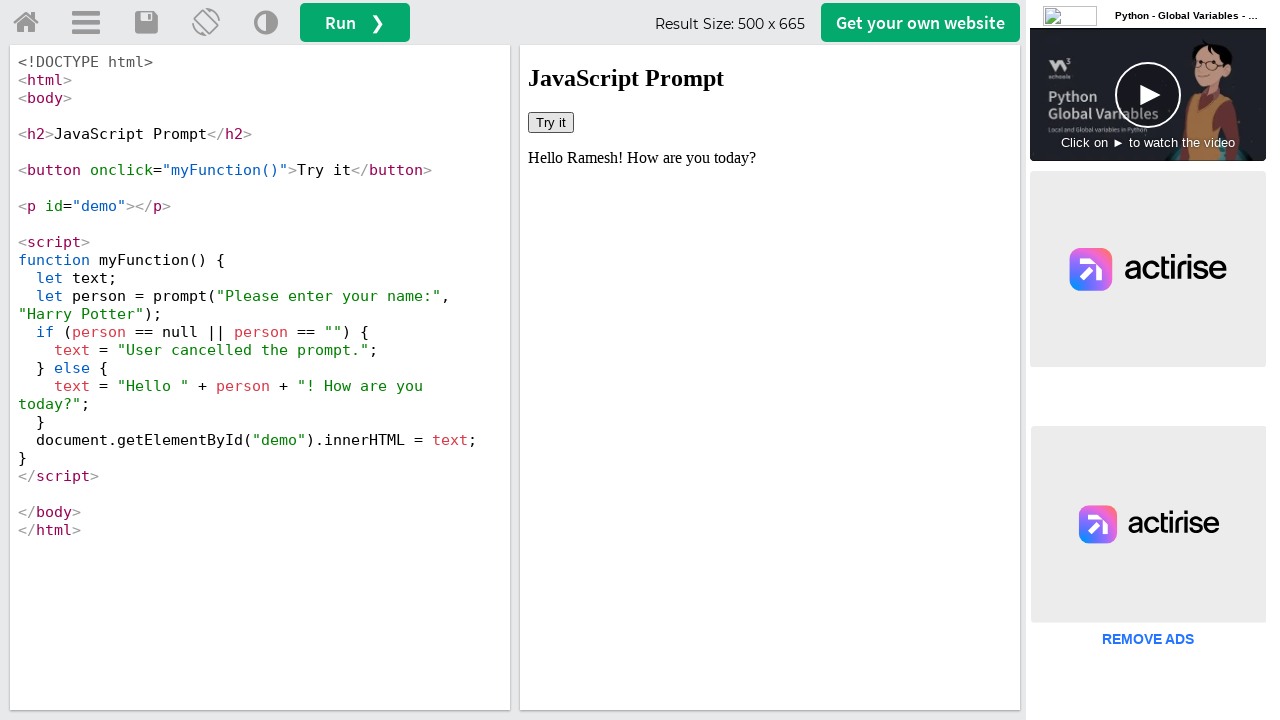

Retrieved text content from result element
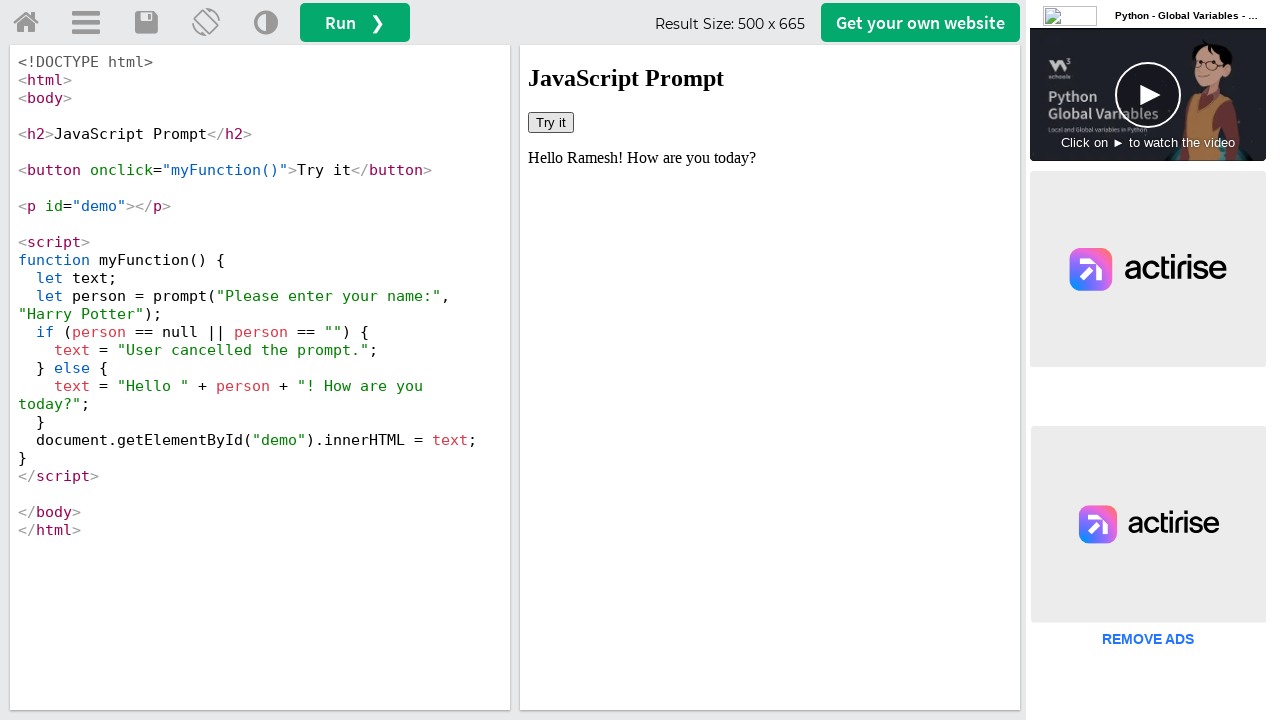

Verified 'Ramesh' appears in result text
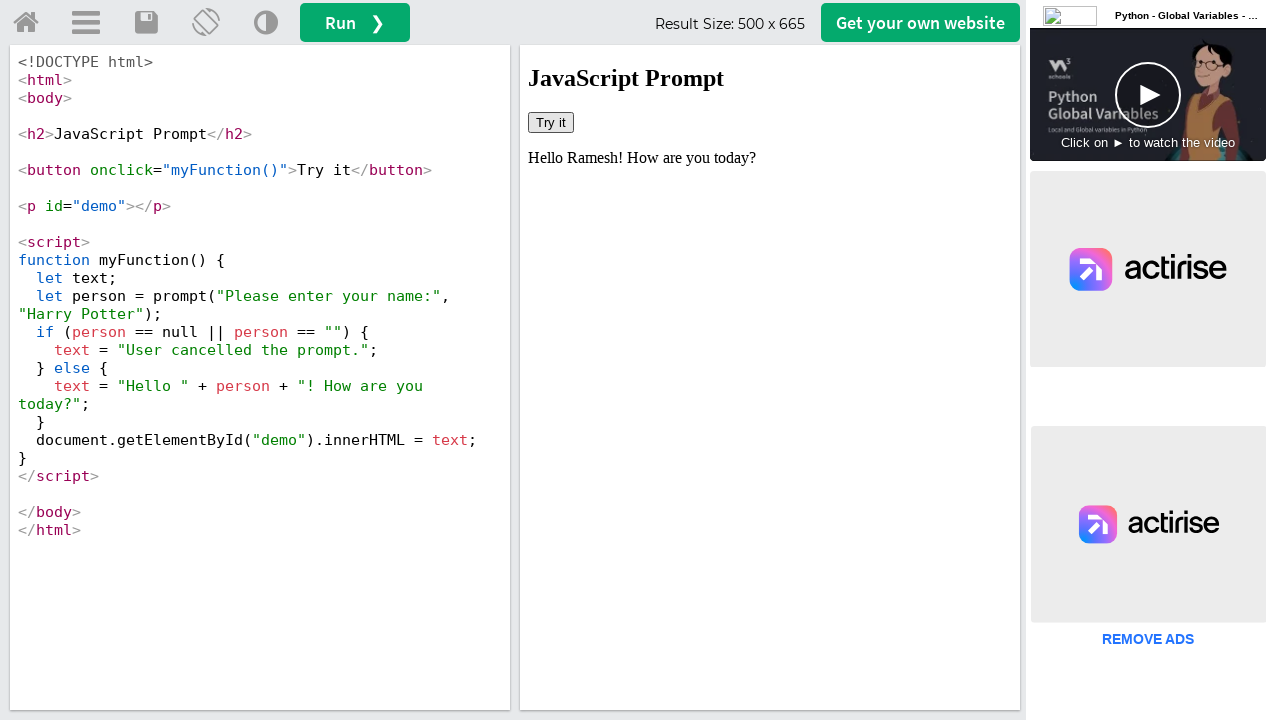

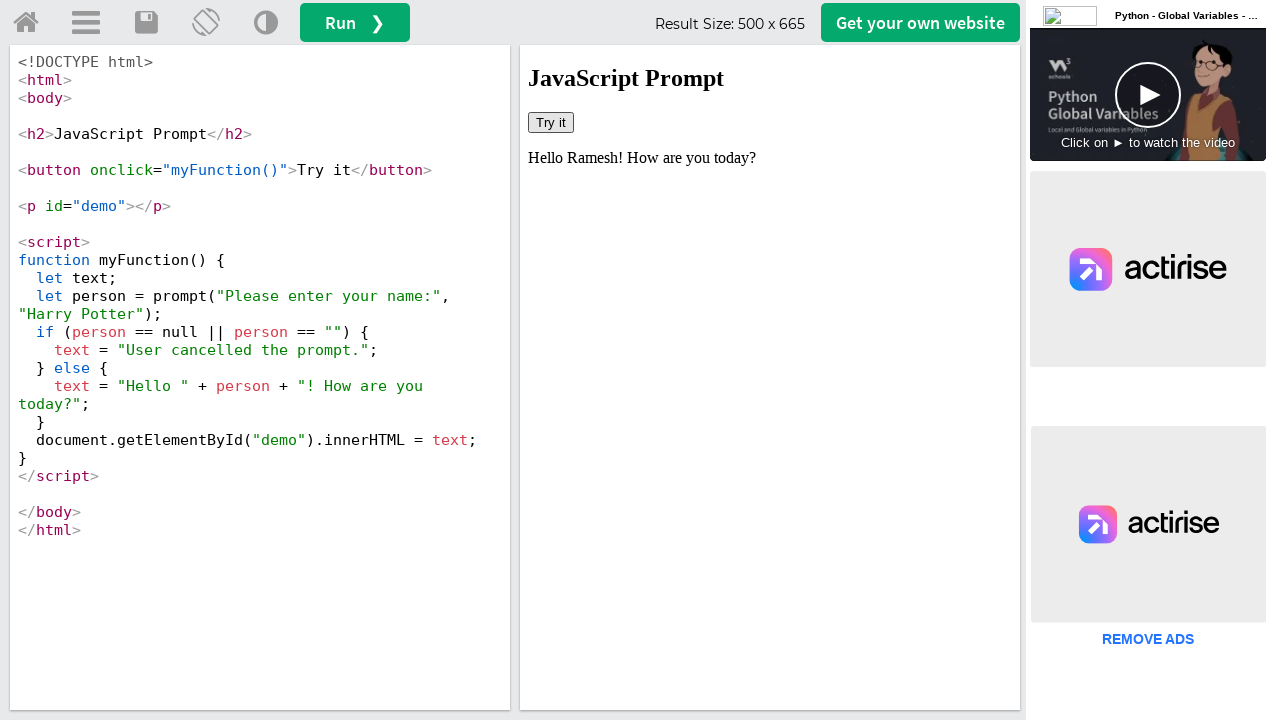